Tests interacting with nested frames by accessing a child frame within a parent frame and checking a checkbox

Starting URL: https://ui.vision/demo/webtest/frames/

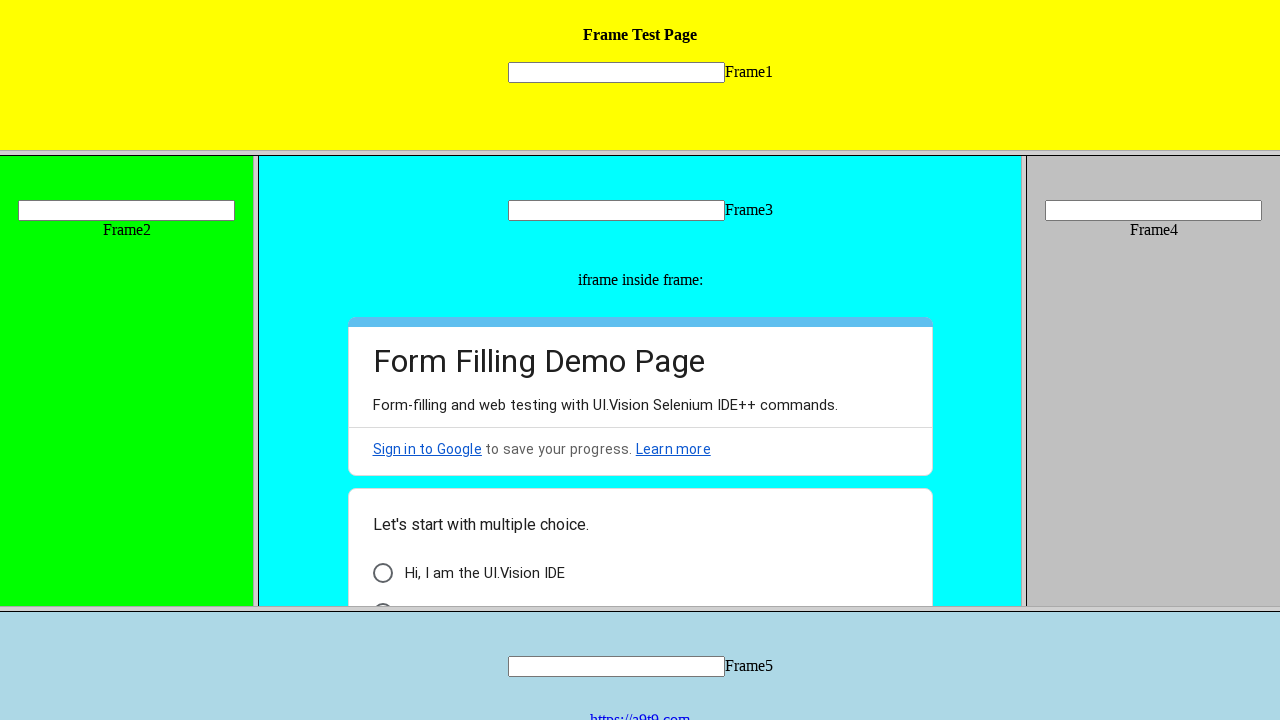

Located parent frame at frame_3.html
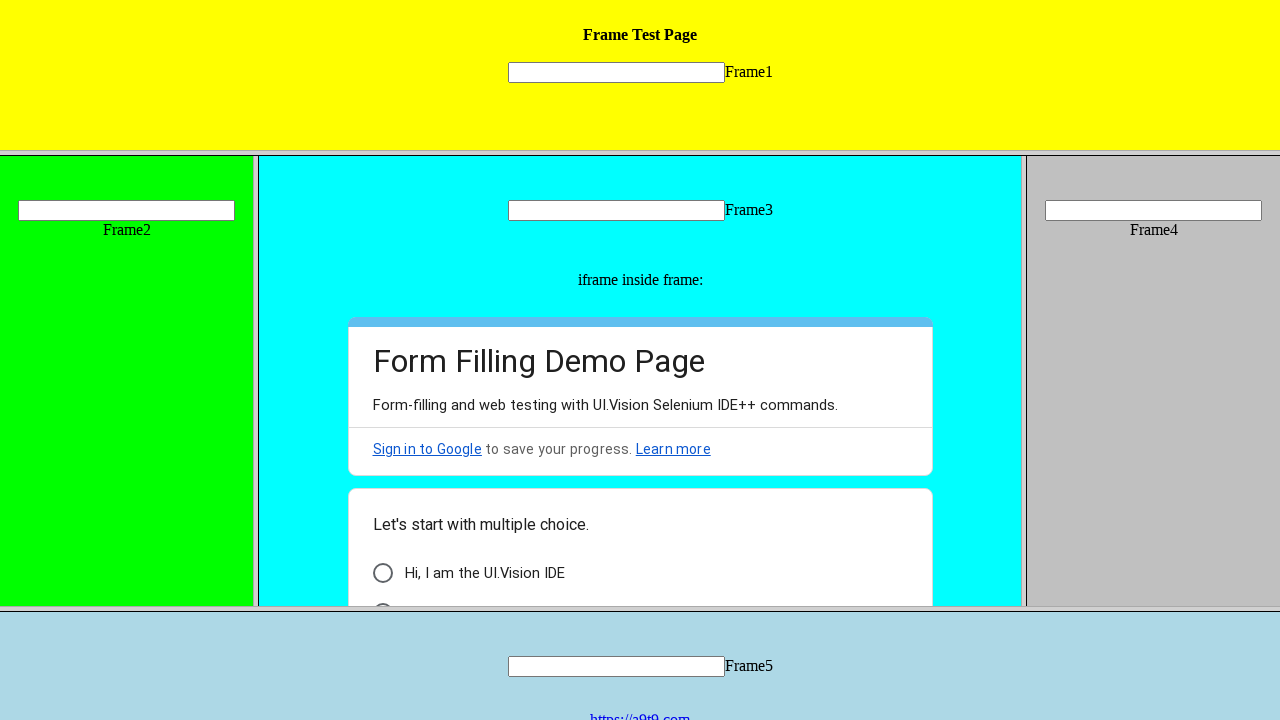

Retrieved child frames from parent frame
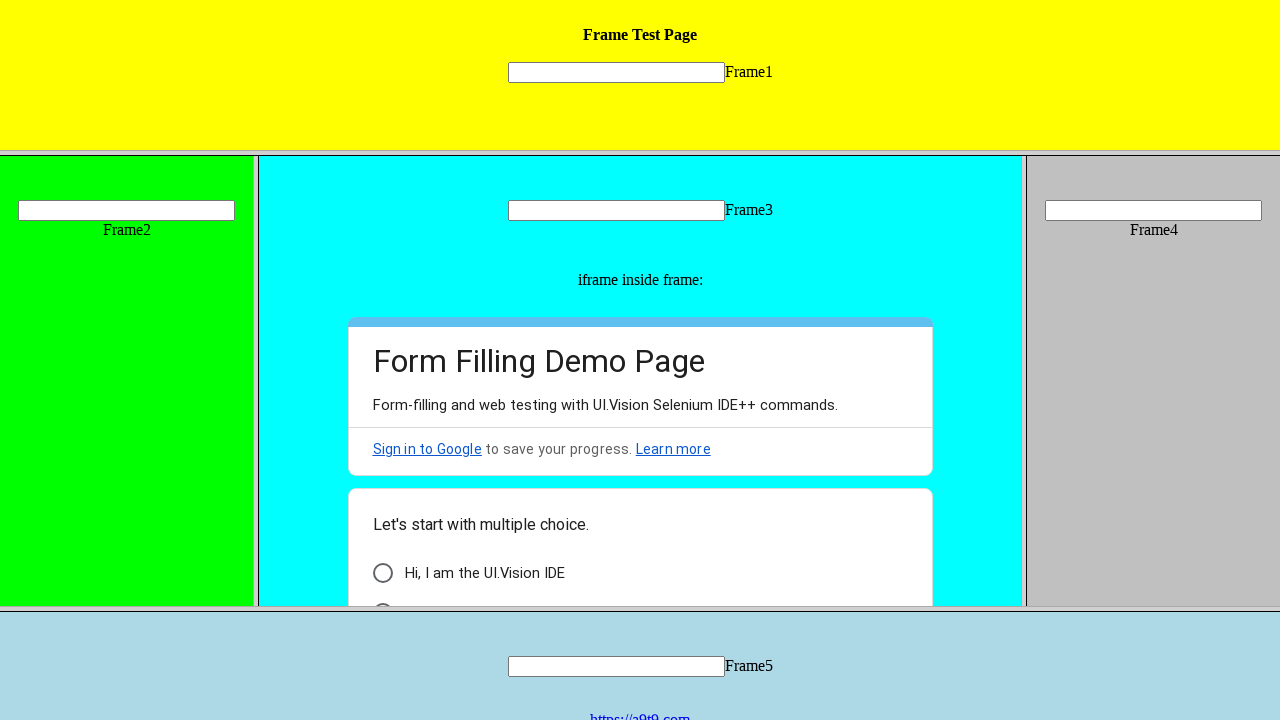

Checked 'I am a human' checkbox in nested child frame at (382, 596) on xpath=//*[@aria-label="I am a human"]
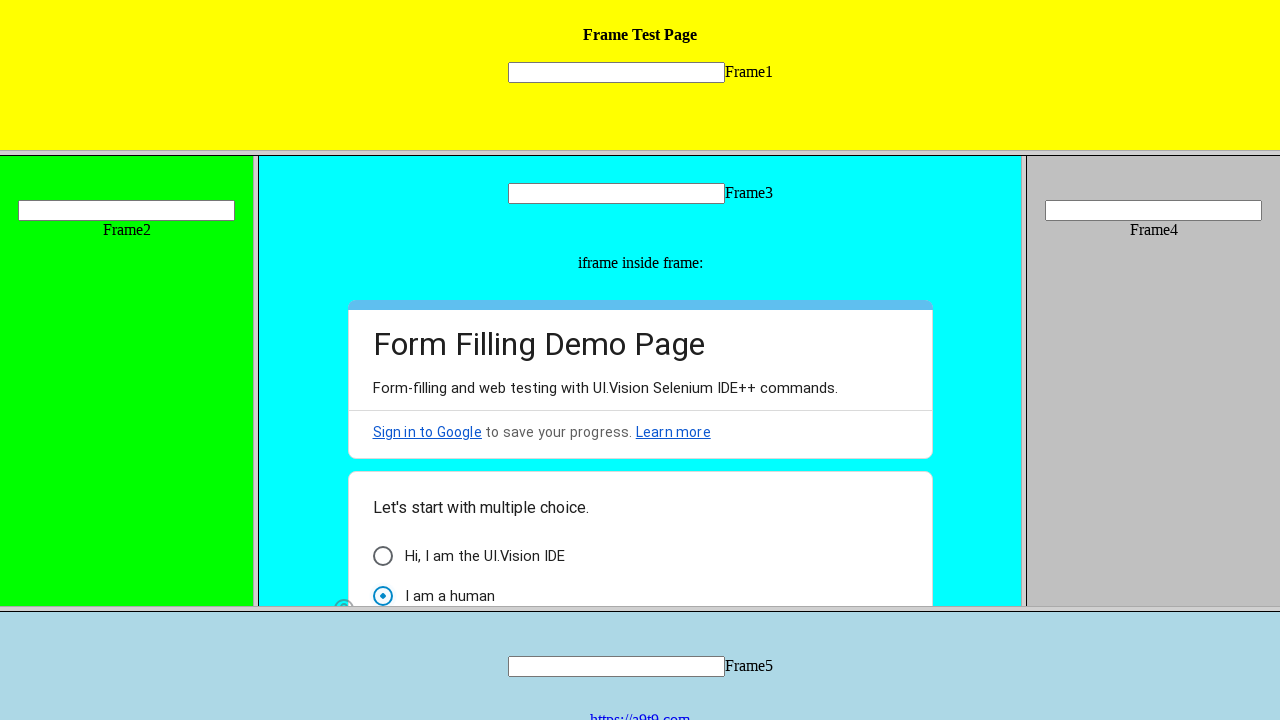

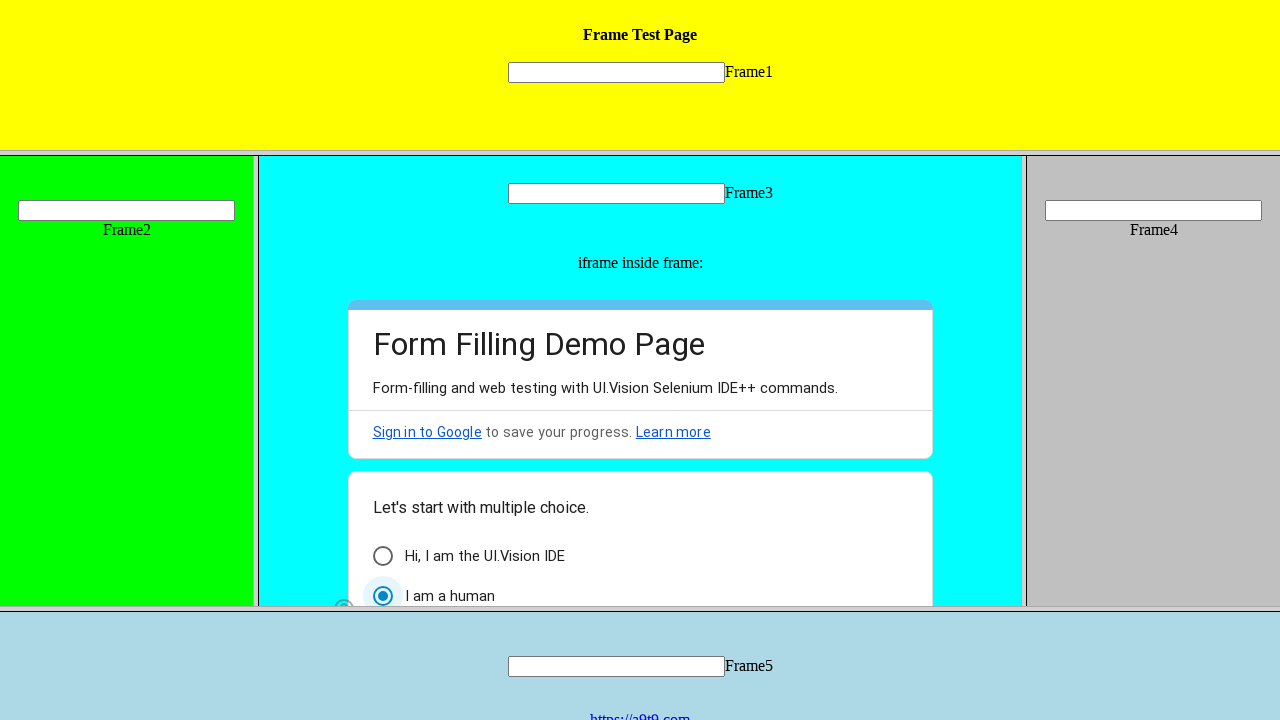